Validates that the logo is displayed and visible on the PartsSource homepage

Starting URL: https://www.partsource.ca/

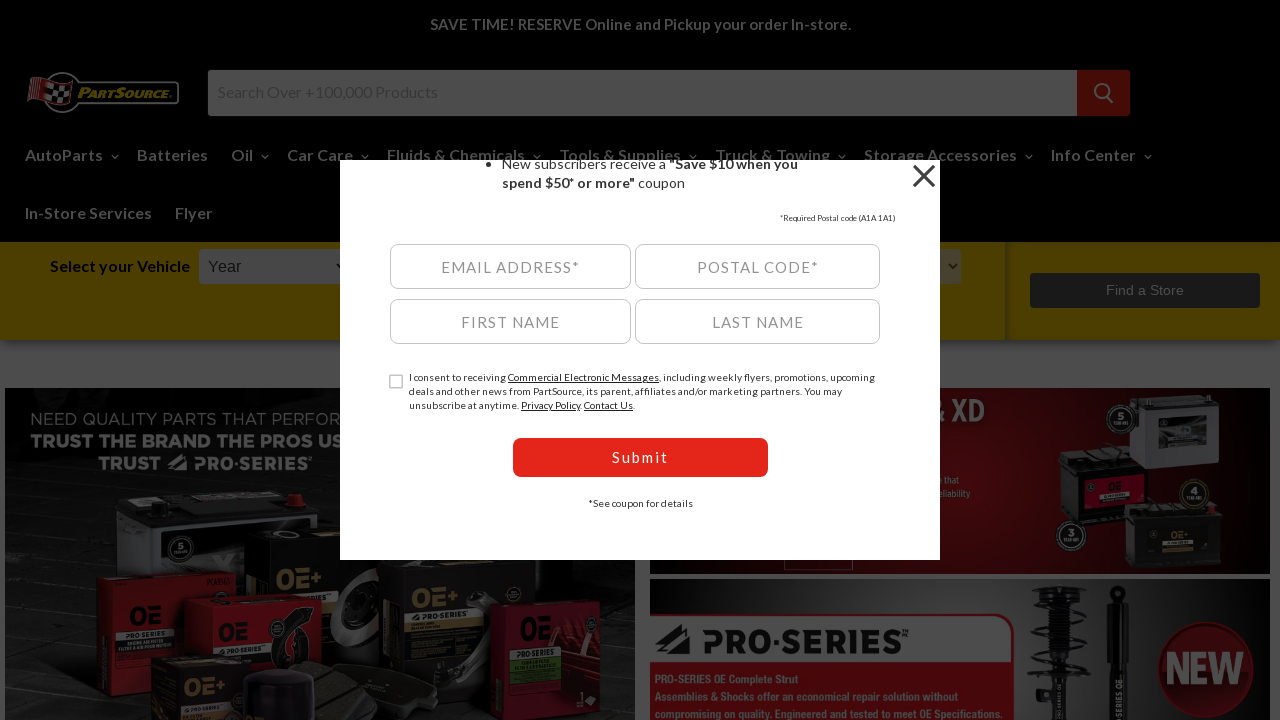

Waited for logo element to be present in the DOM
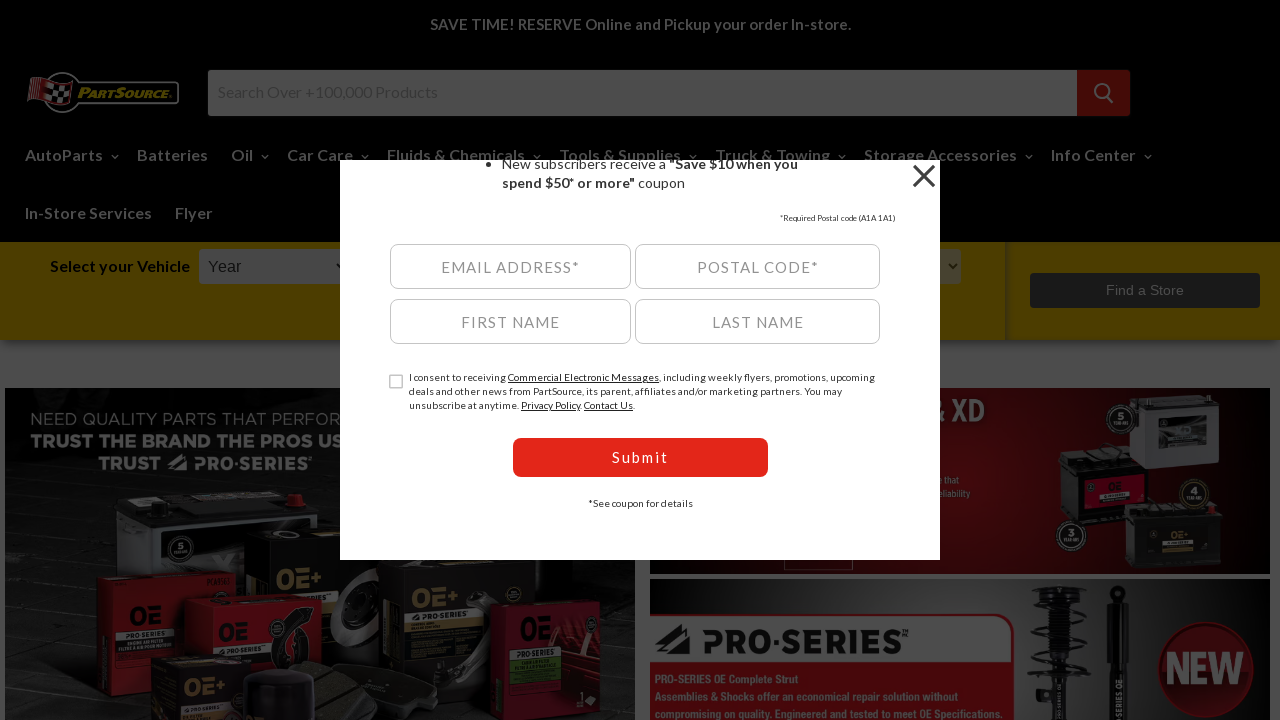

Verified logo is visible on PartsSource homepage
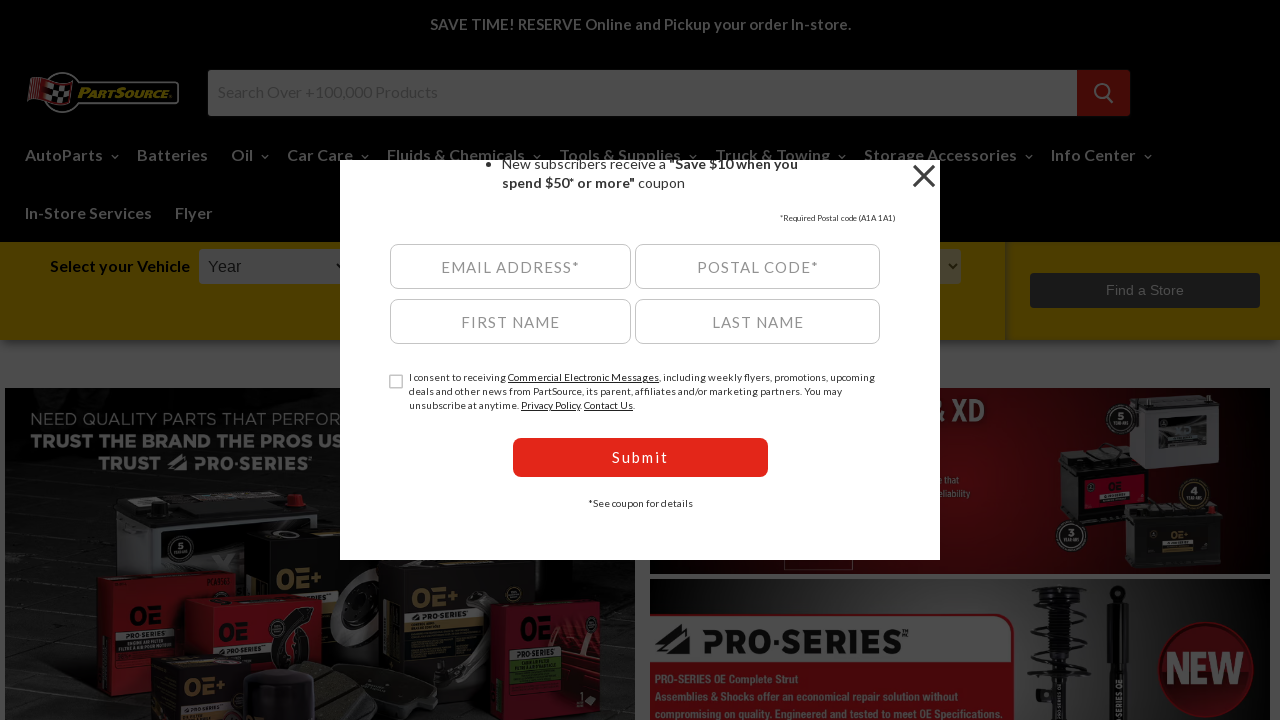

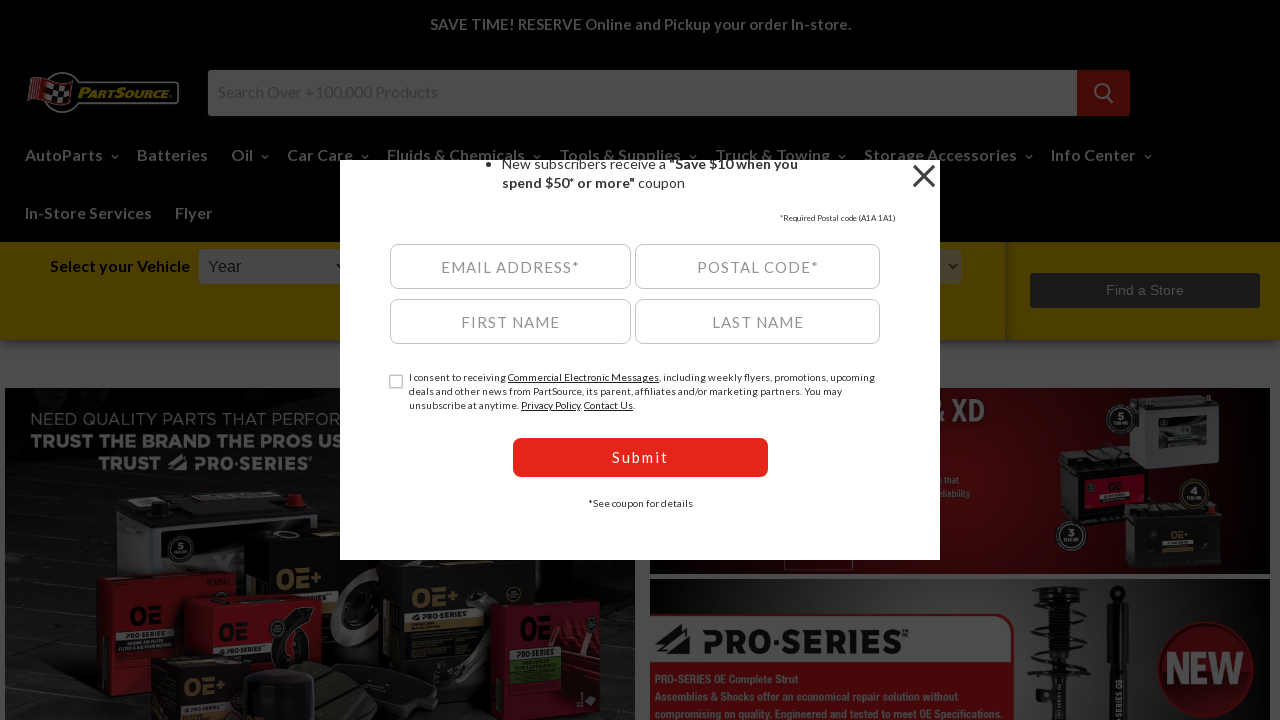